Tests checkbox functionality by clicking on an age selection checkbox

Starting URL: http://syntaxprojects.com/basic-checkbox-demo.php

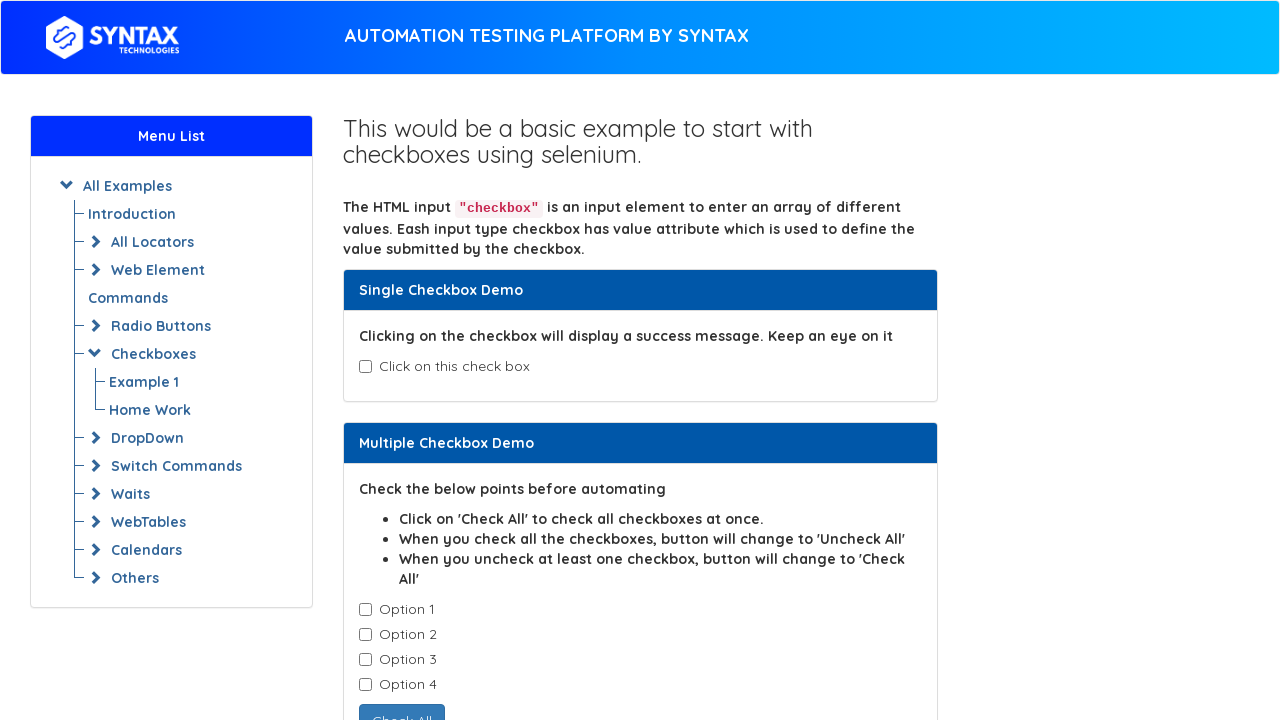

Clicked the age selection checkbox at (365, 367) on #isAgeSelected
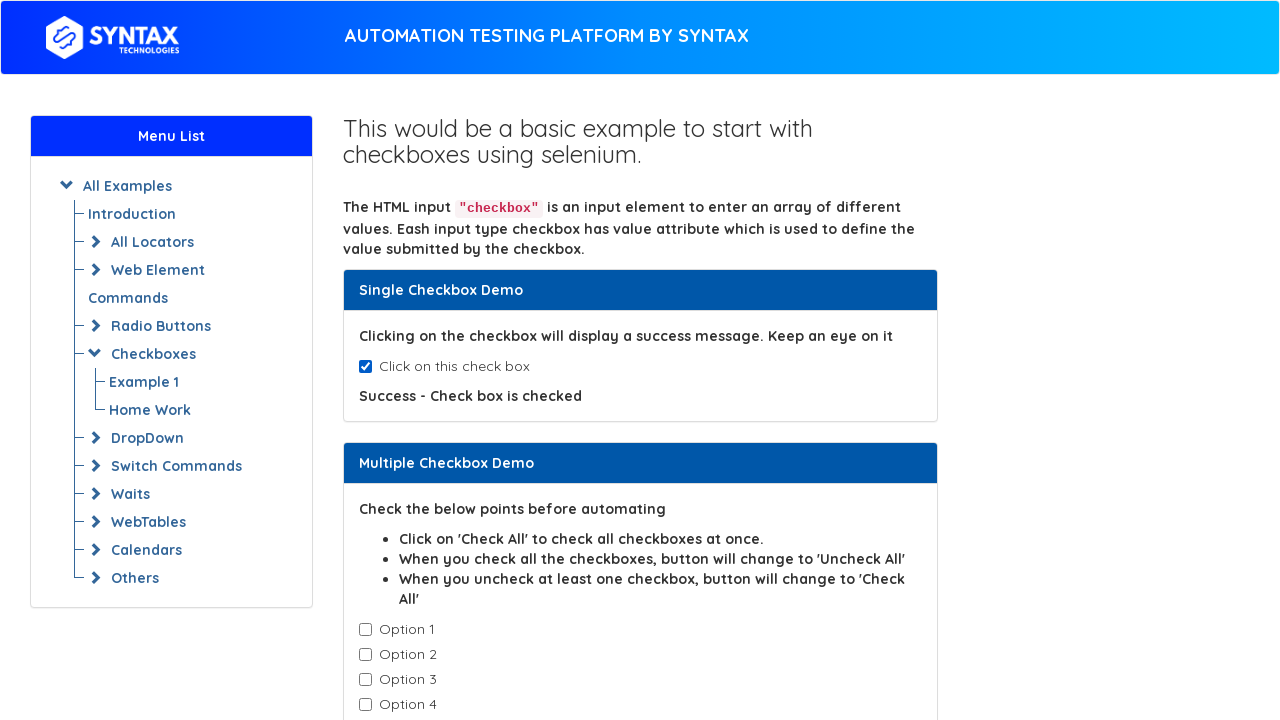

Waited 2 seconds to observe checkbox state change
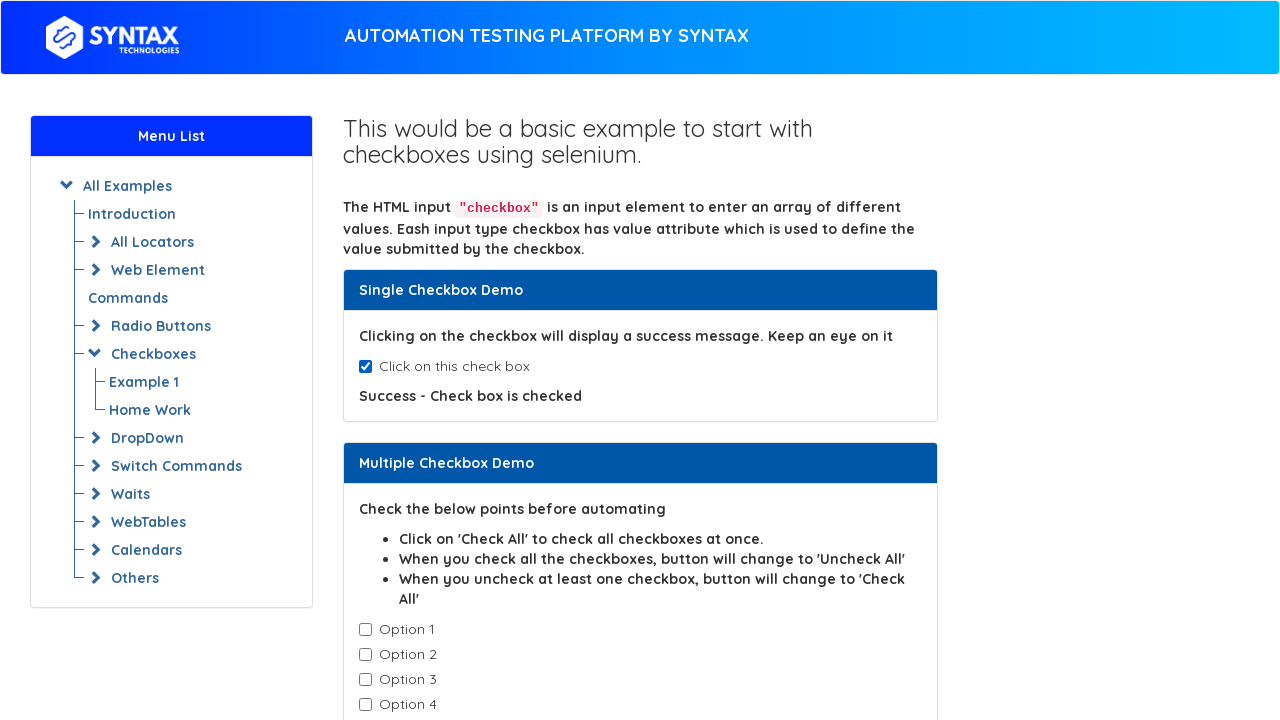

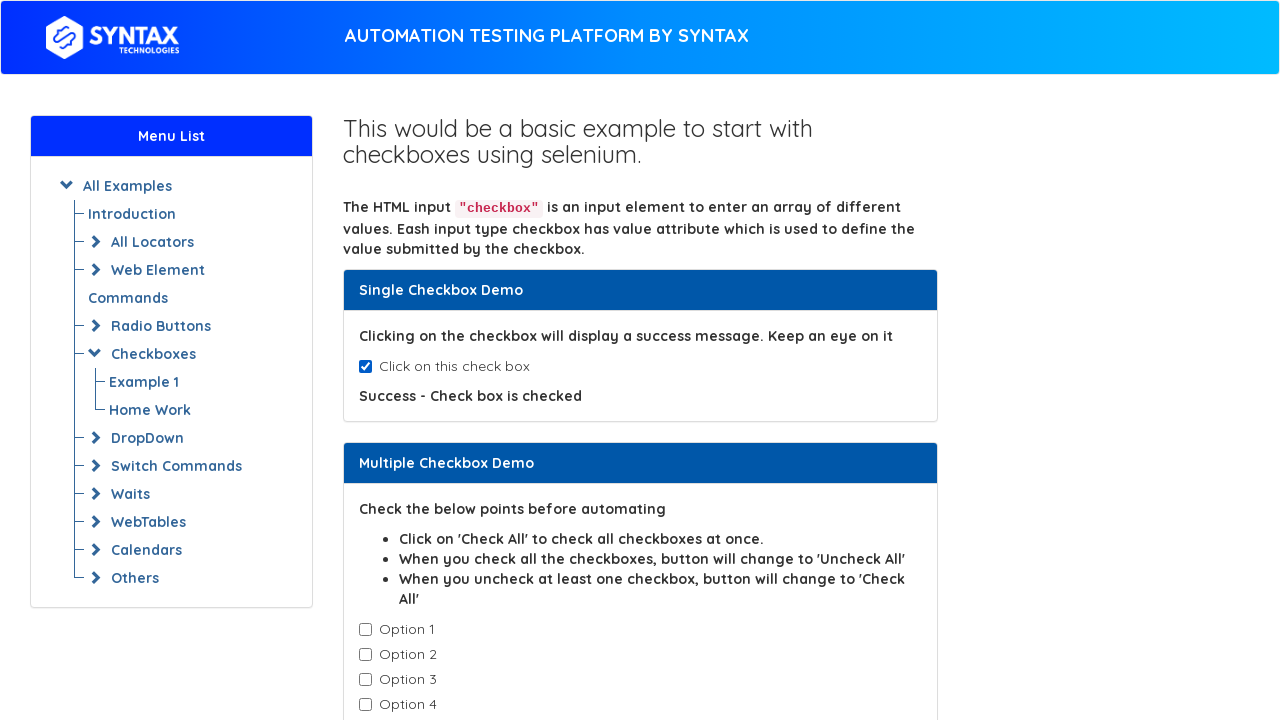